Tests the calculator's concatenate operation by combining two strings ("gs" and "bu") with Prototype build

Starting URL: https://testsheepnz.github.io/BasicCalculator.html

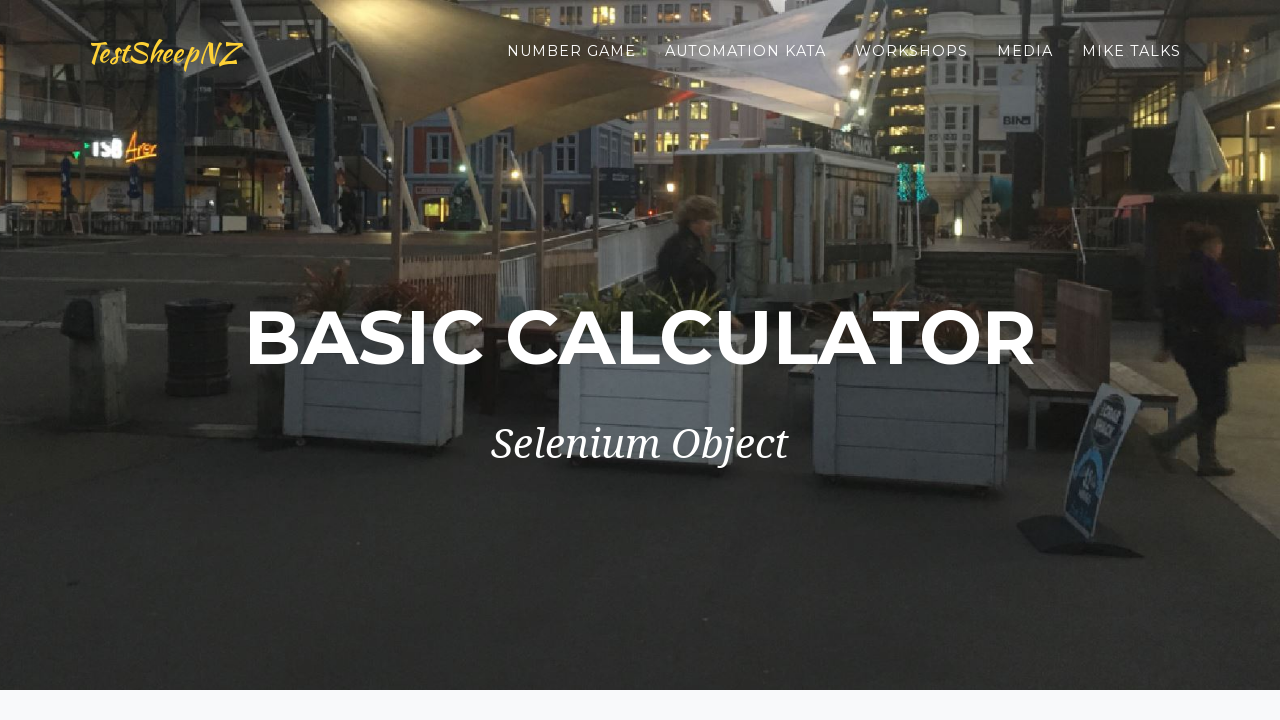

Scrolled to bottom of page
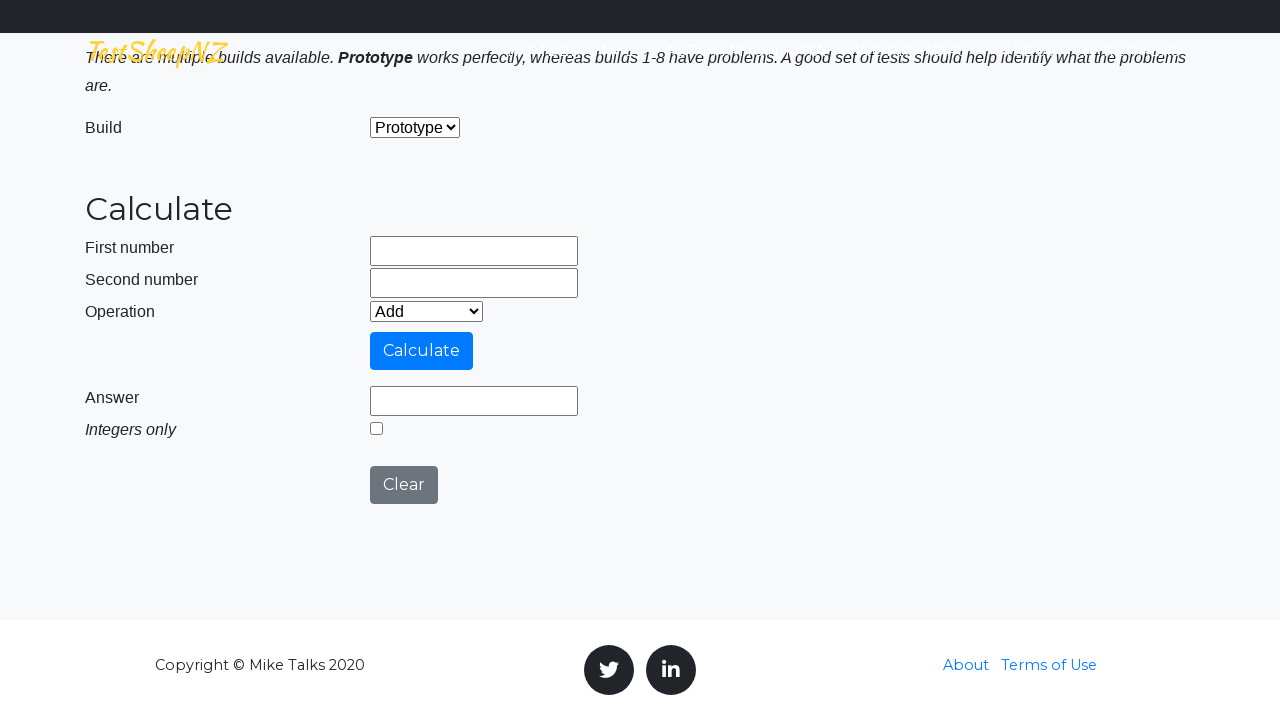

Selected Prototype build from dropdown on #selectBuild
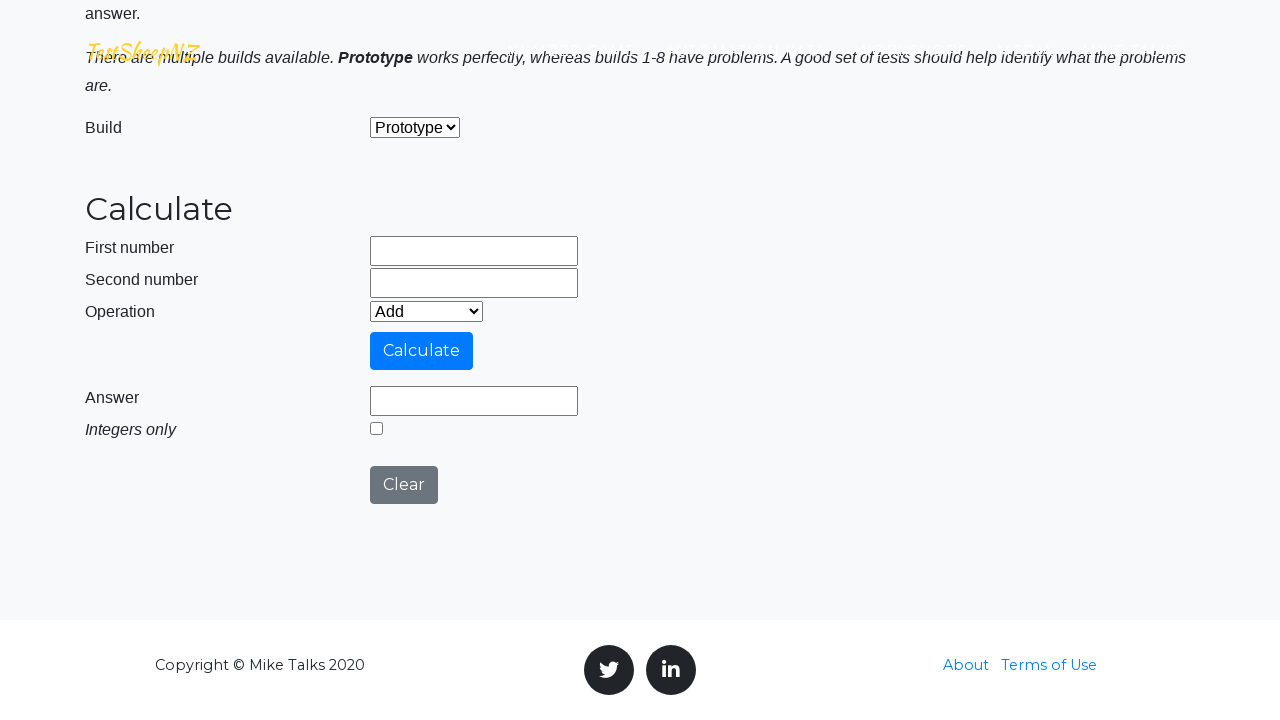

Entered first string 'gs' in number1Field on #number1Field
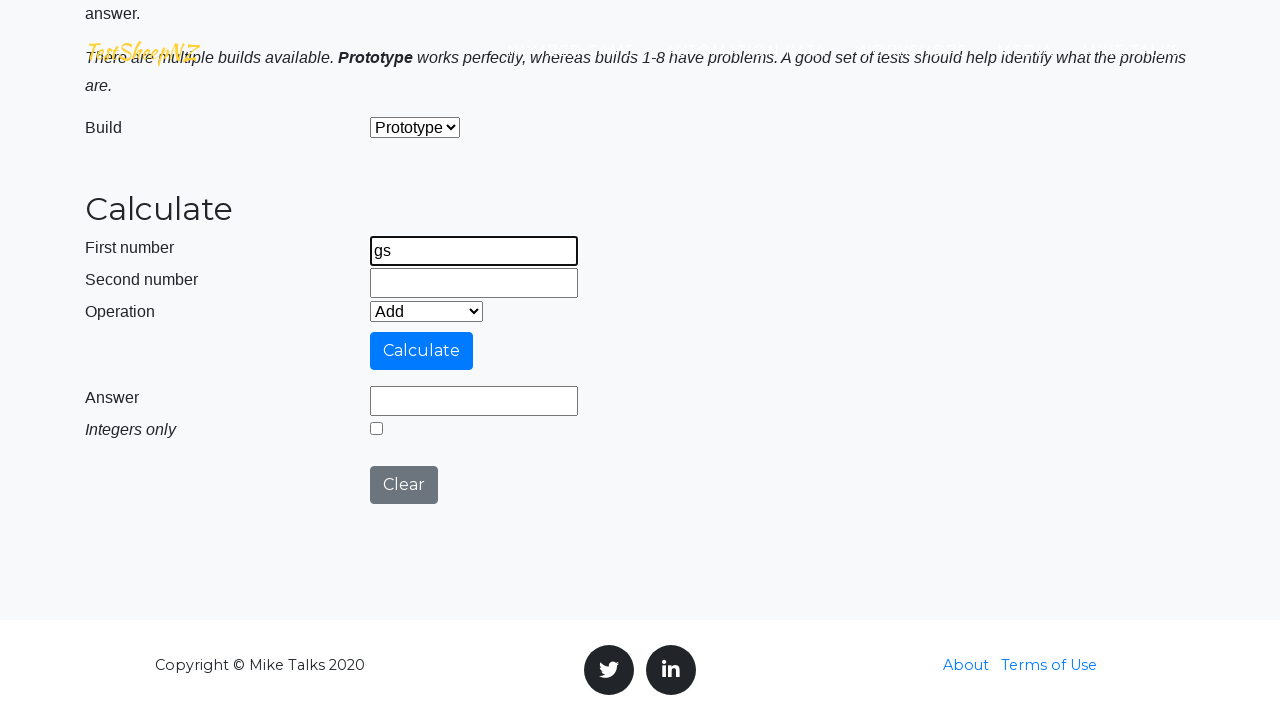

Entered second string 'bu' in number2Field on #number2Field
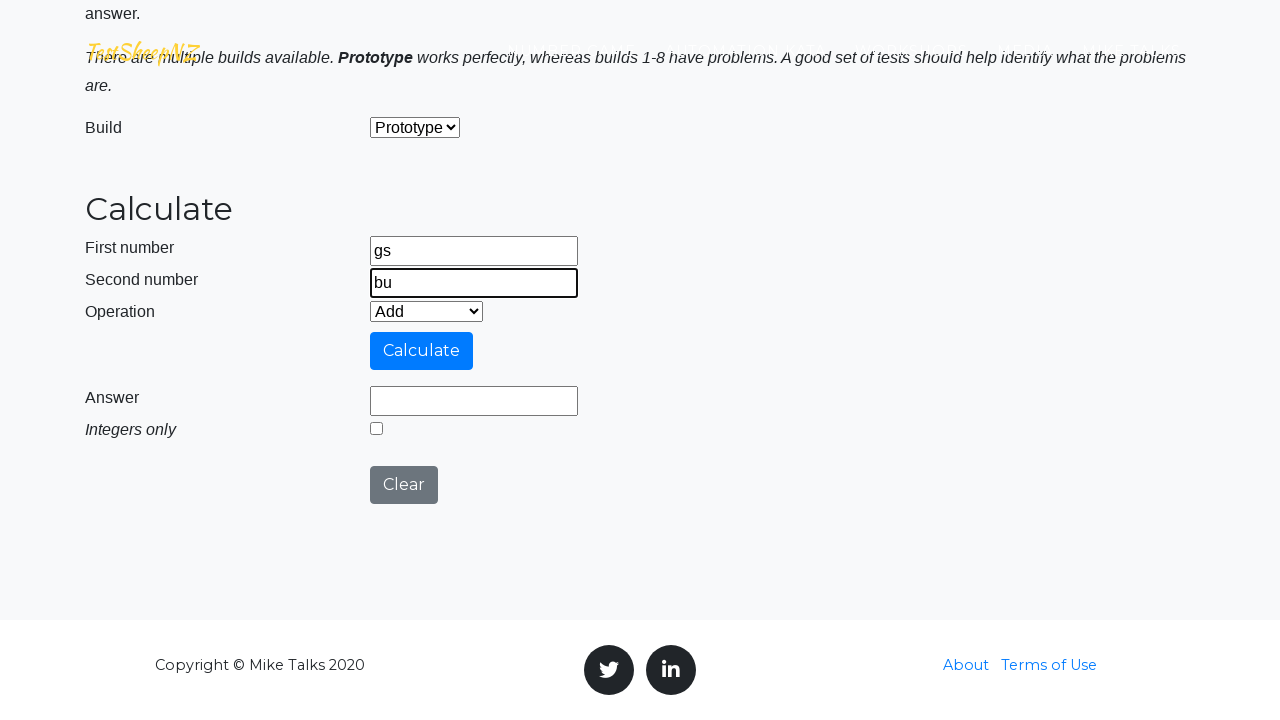

Selected Concatenate operation from dropdown on #selectOperationDropdown
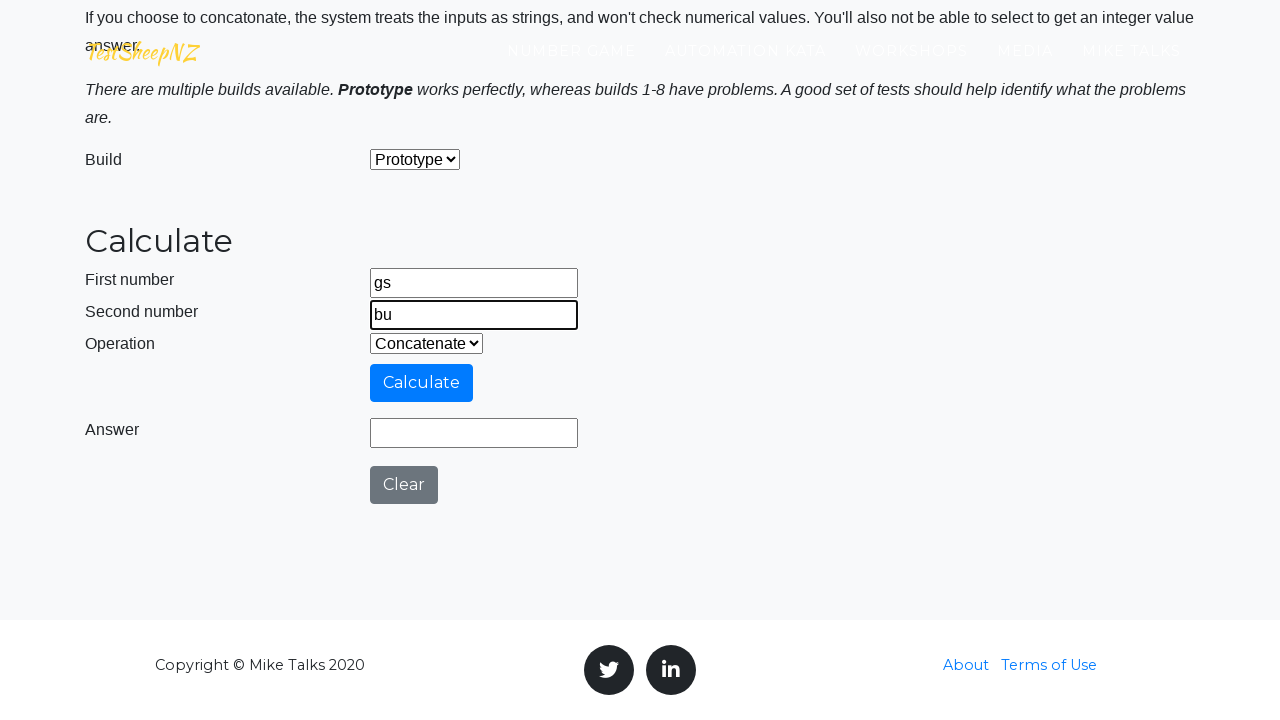

Clicked calculate button to perform concatenation at (422, 383) on #calculateButton
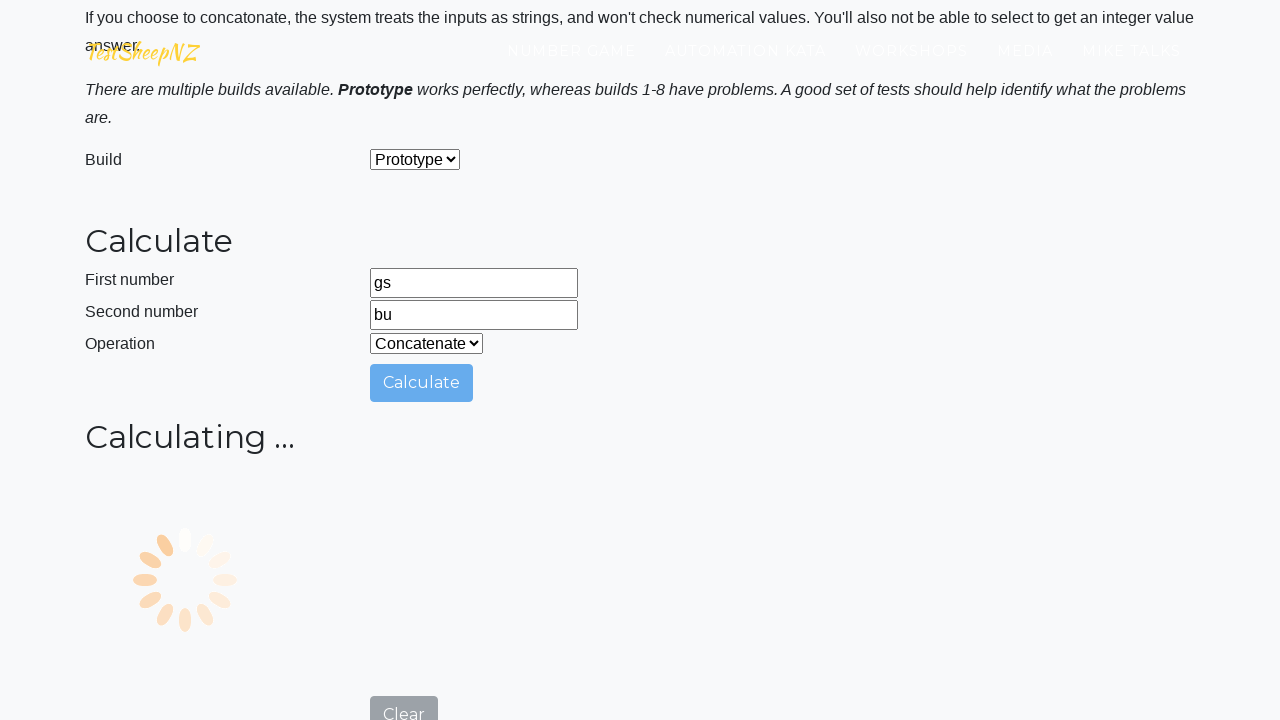

Answer field appeared with concatenation result
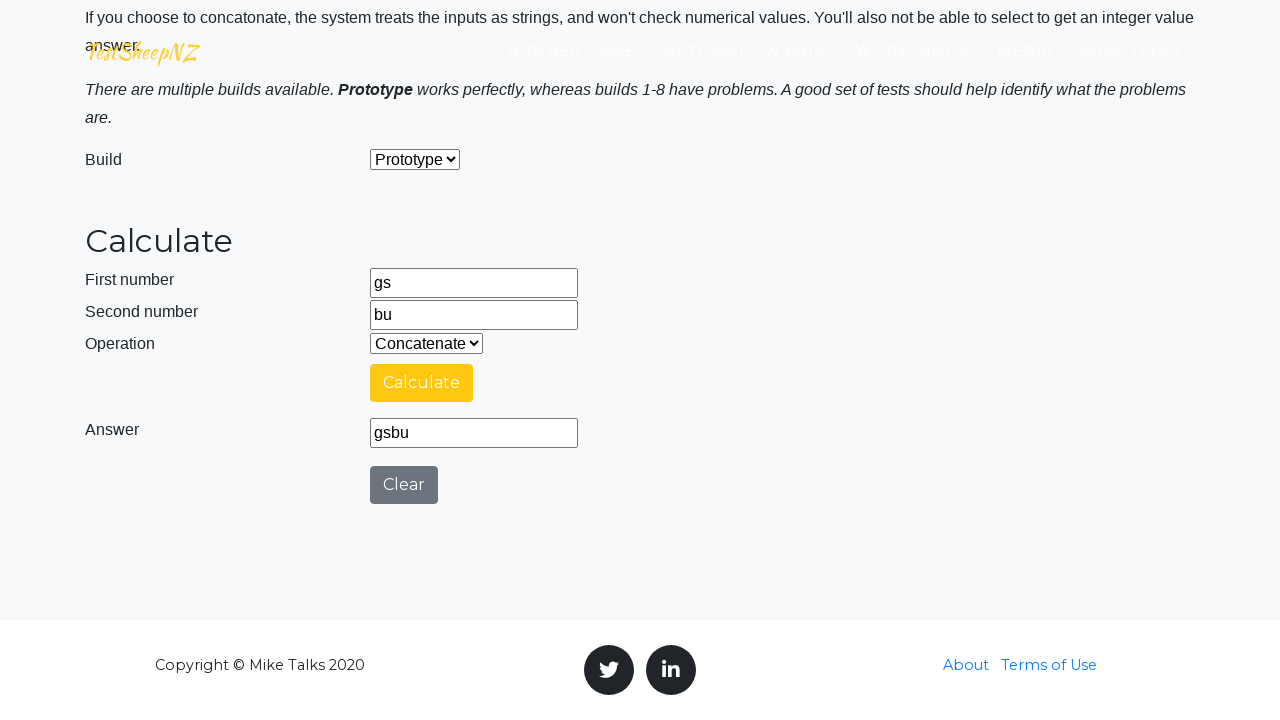

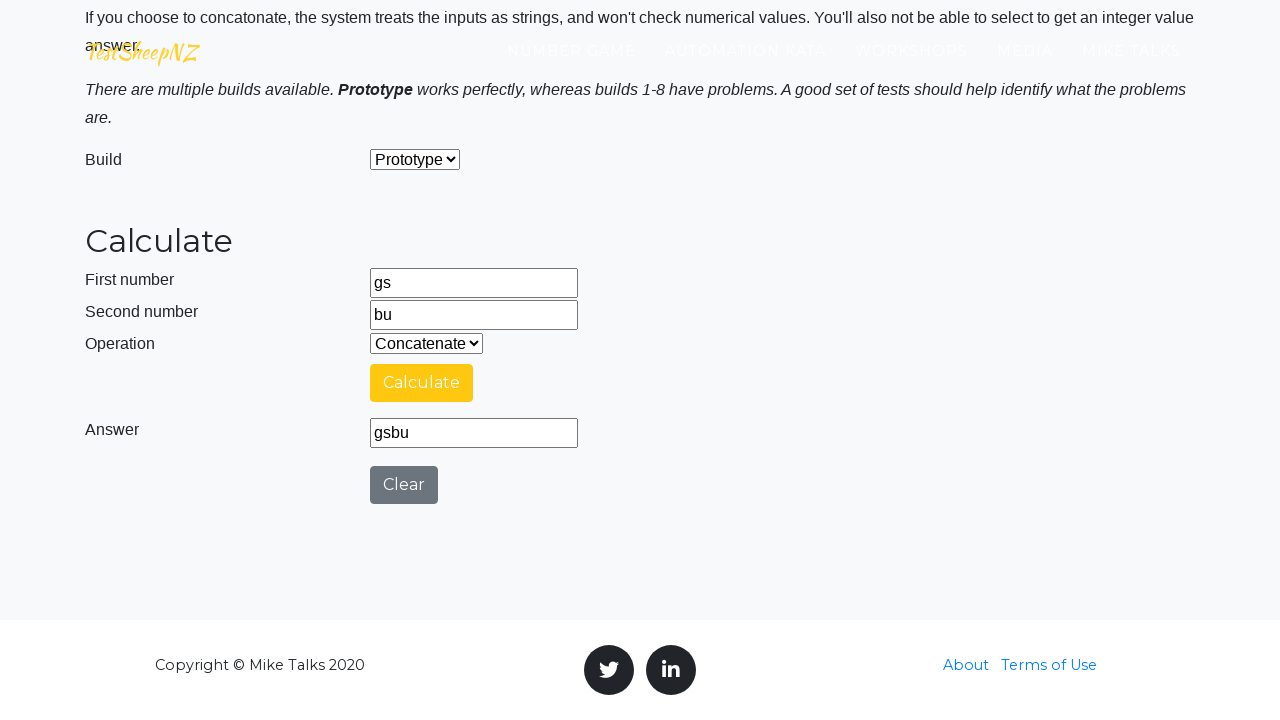